Tests the add/remove elements functionality by clicking the Add Element button to create a Delete button, verifying its visibility, then clicking Delete to remove it

Starting URL: https://the-internet.herokuapp.com/add_remove_elements/

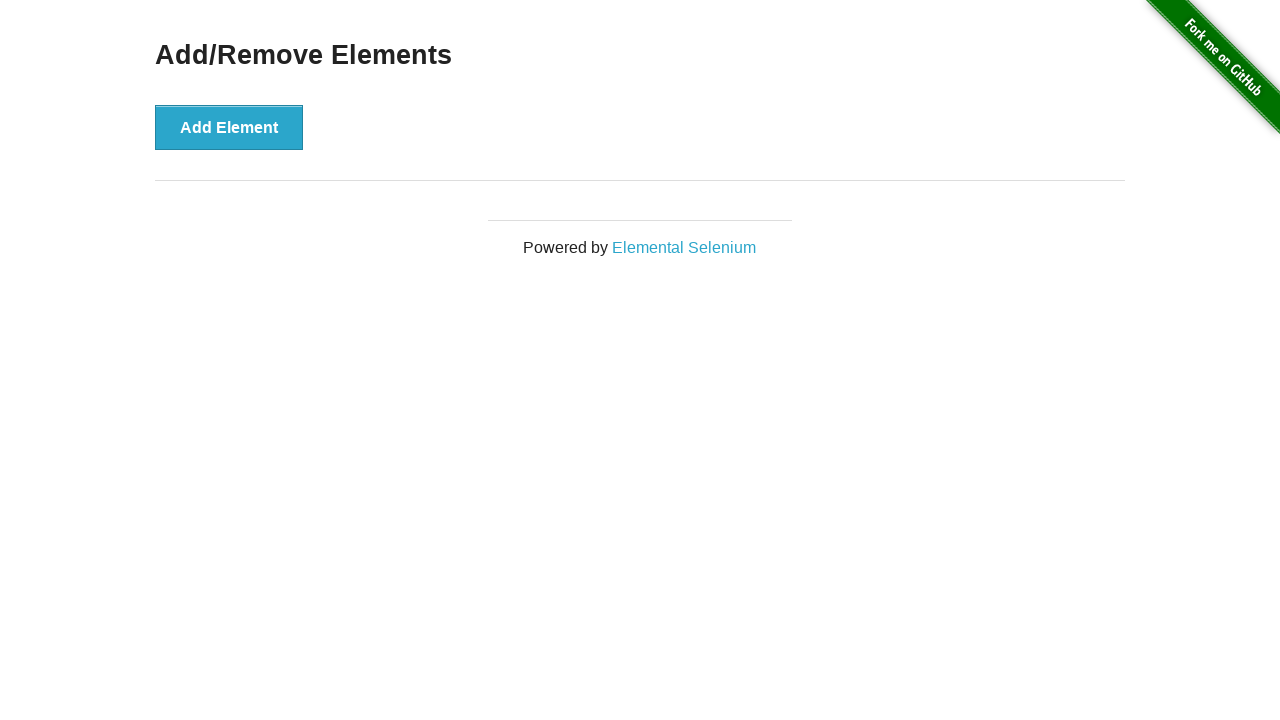

Clicked Add Element button to create a Delete button at (229, 127) on xpath=//button[@onclick='addElement()']
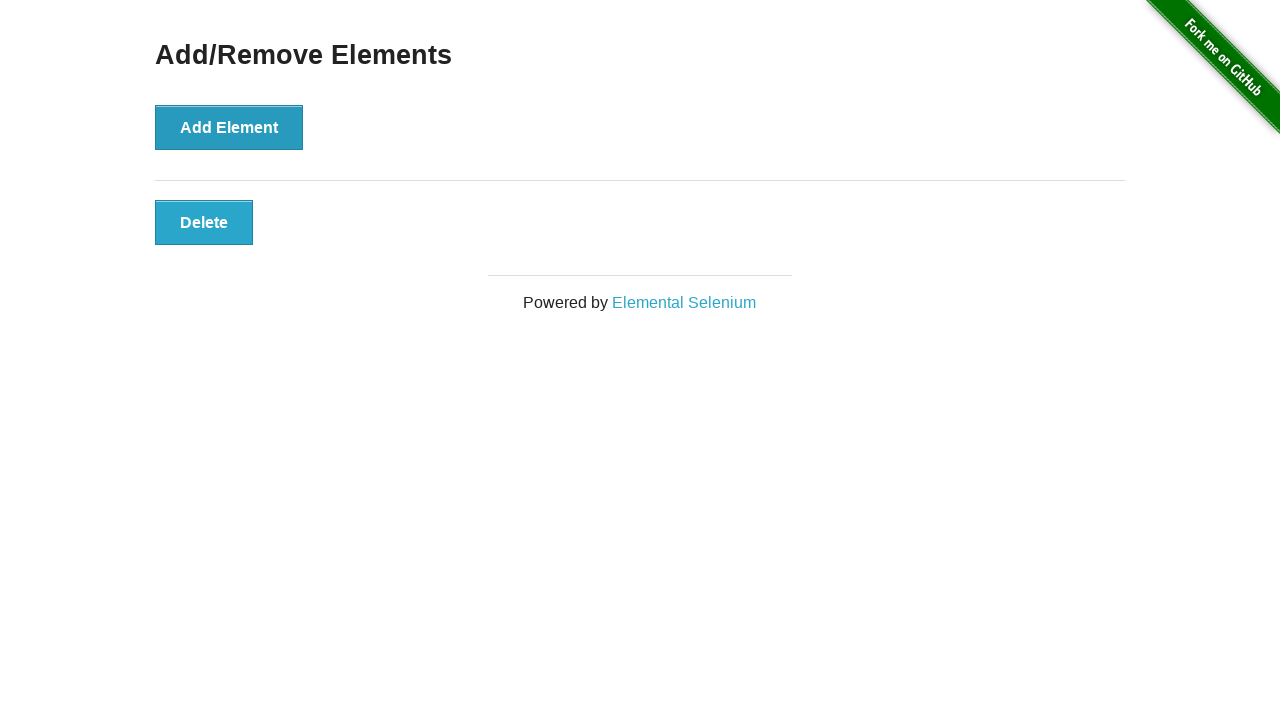

Delete button appeared after clicking Add Element
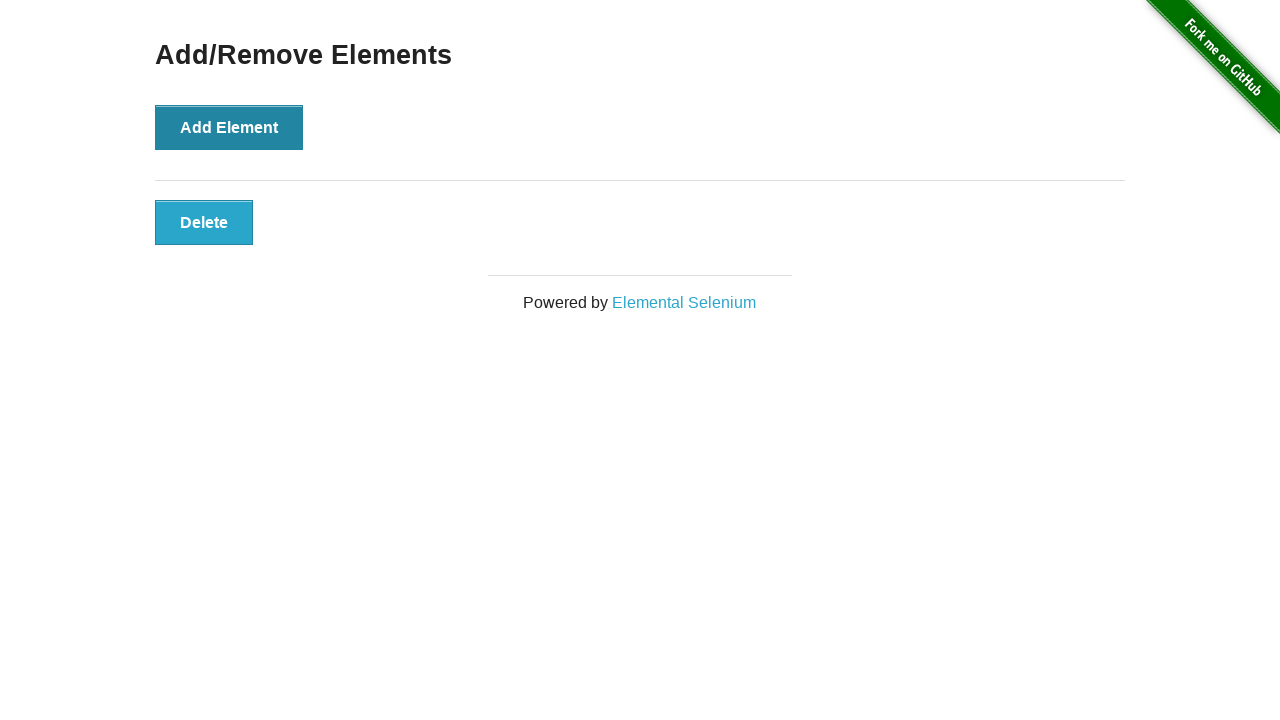

Verified Delete button is visible
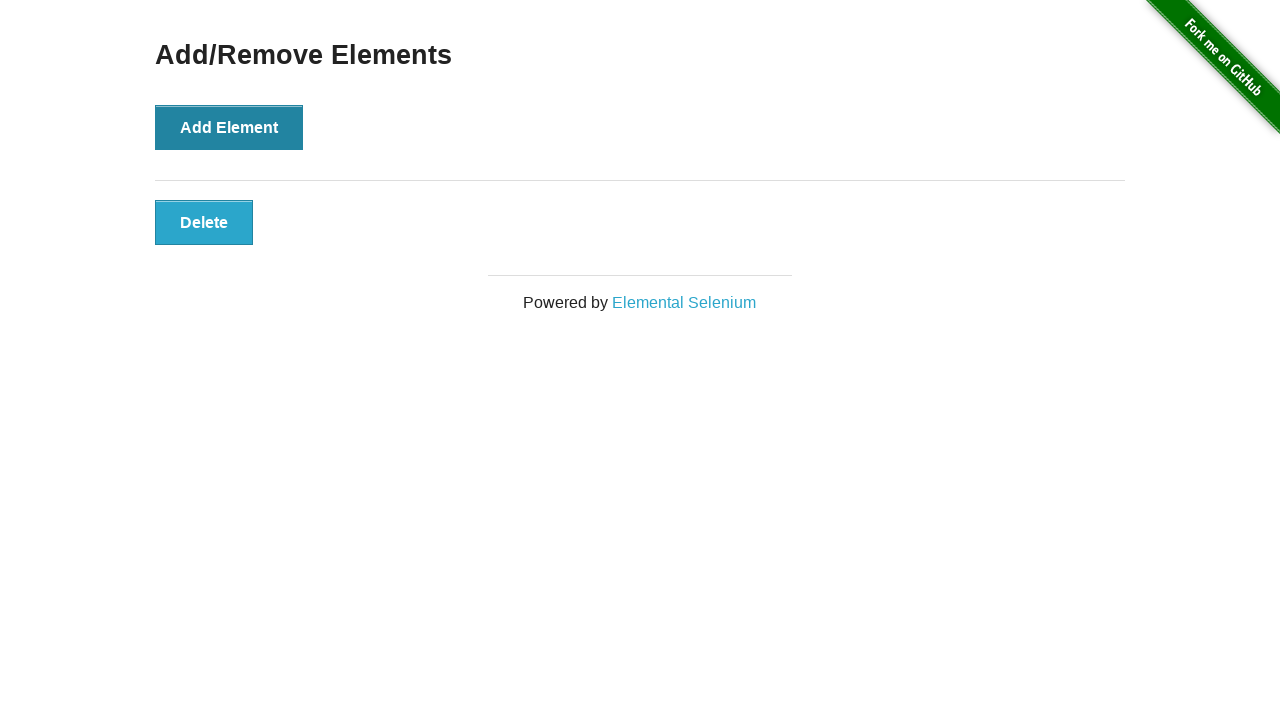

Clicked Delete button to remove the element at (204, 222) on xpath=//button[@onclick='deleteElement()']
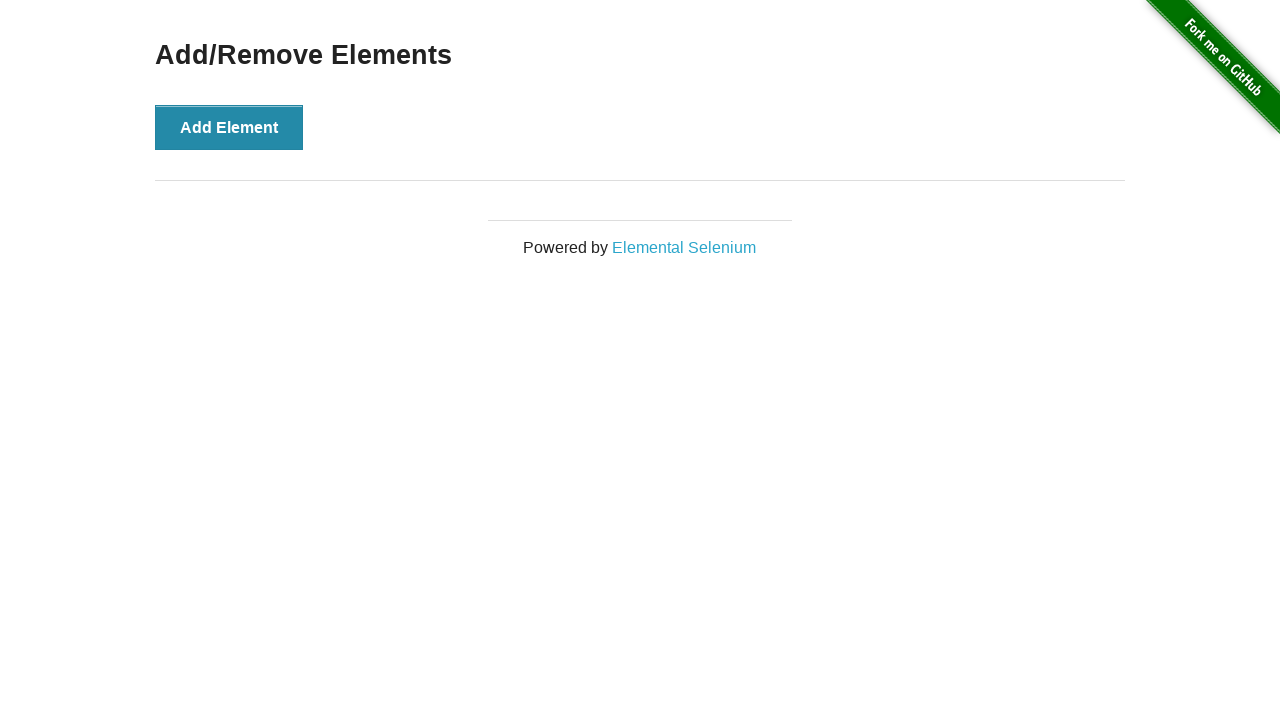

Verified Add/Remove Elements heading is still visible after deletion
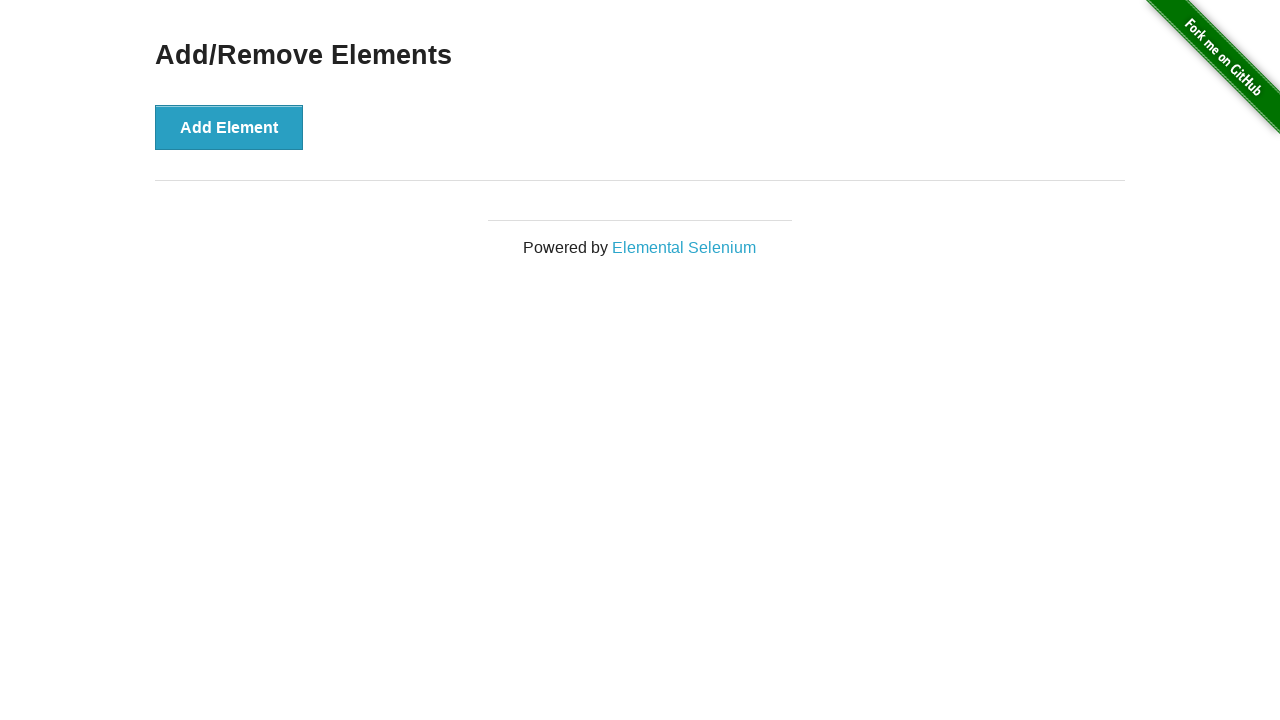

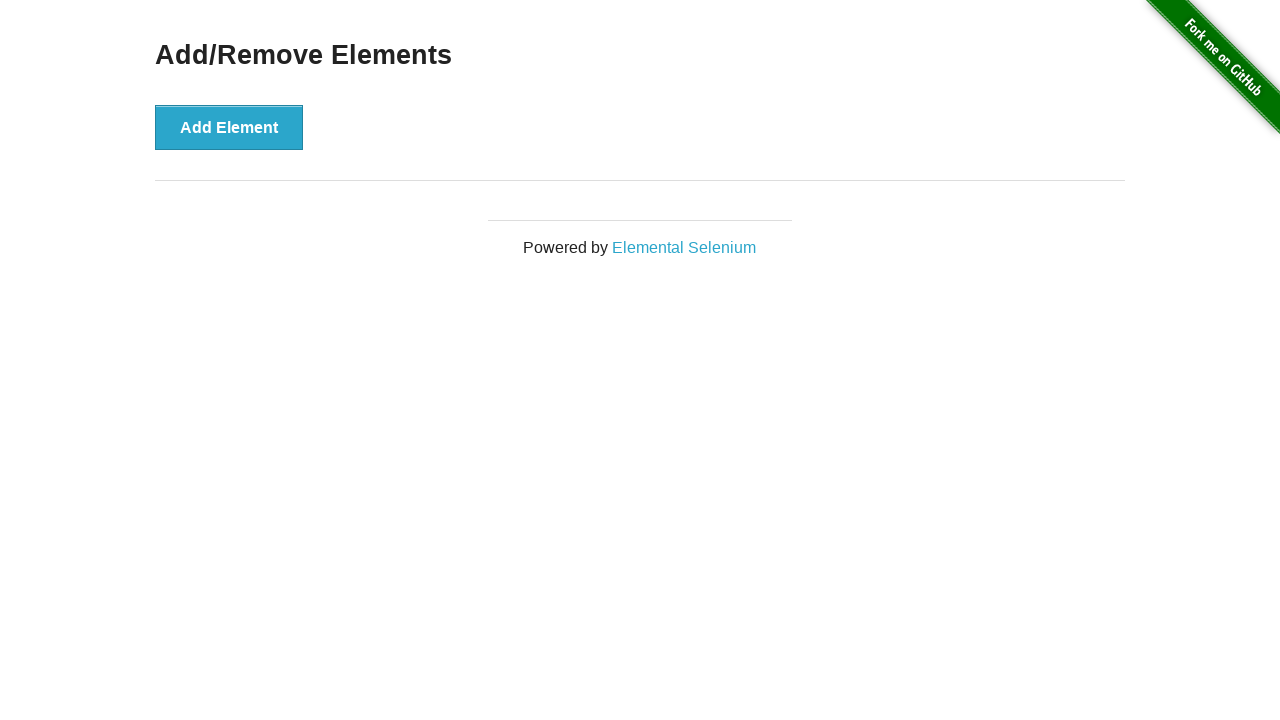